Navigates to Apple India's homepage and performs a keyboard action (Ctrl+Enter) on the Apple logo link to open it in a new tab

Starting URL: https://www.apple.com/in/

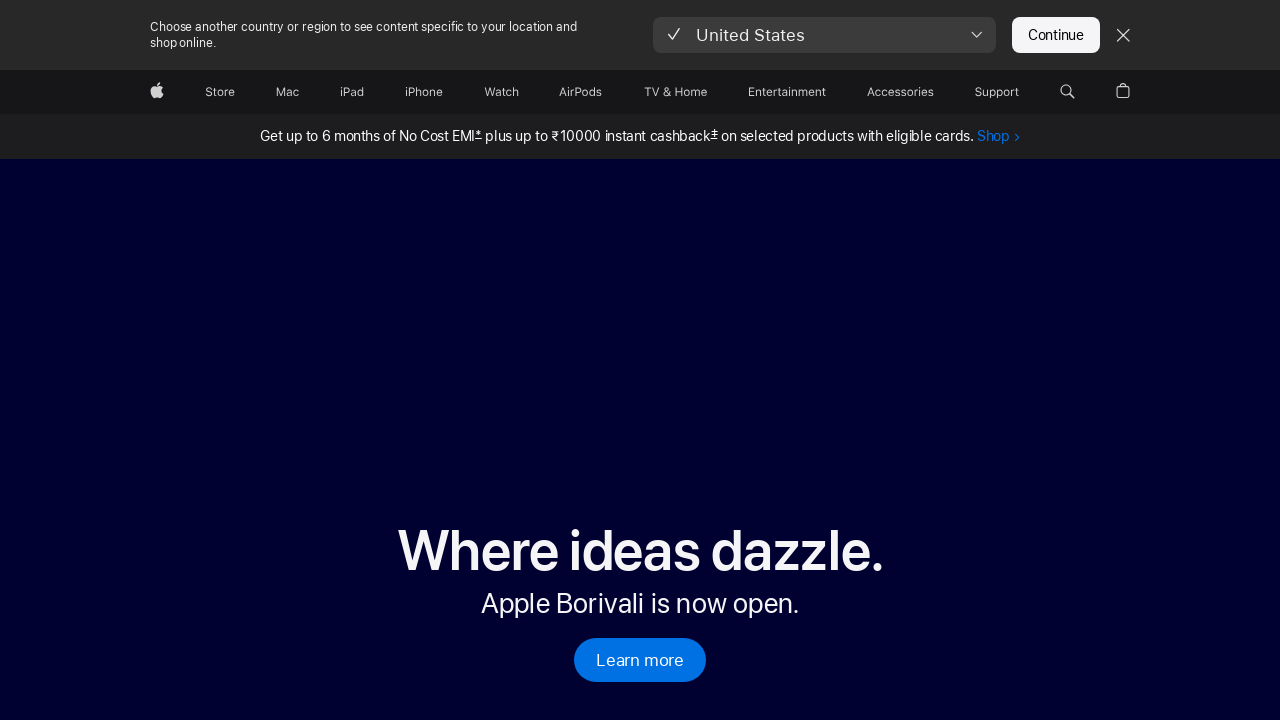

Apple logo link became visible
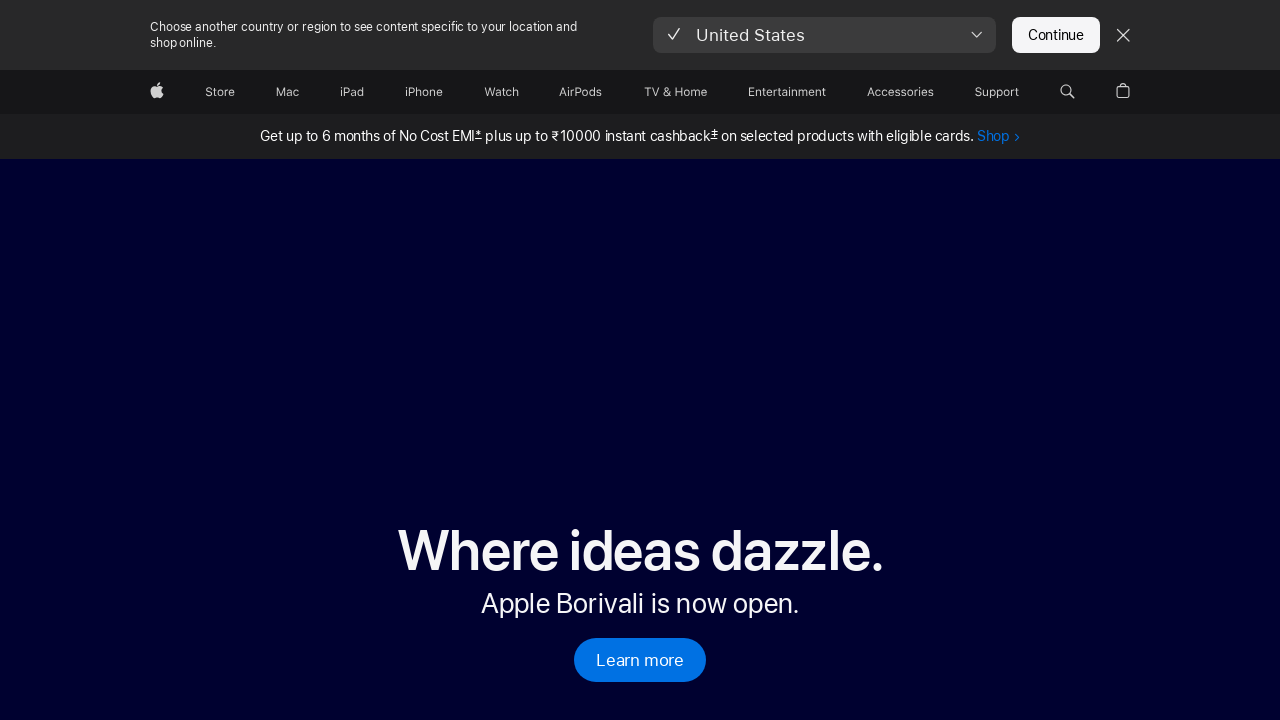

Clicked Apple logo link with Ctrl modifier to open in new tab at (157, 92) on a[aria-label='Apple']
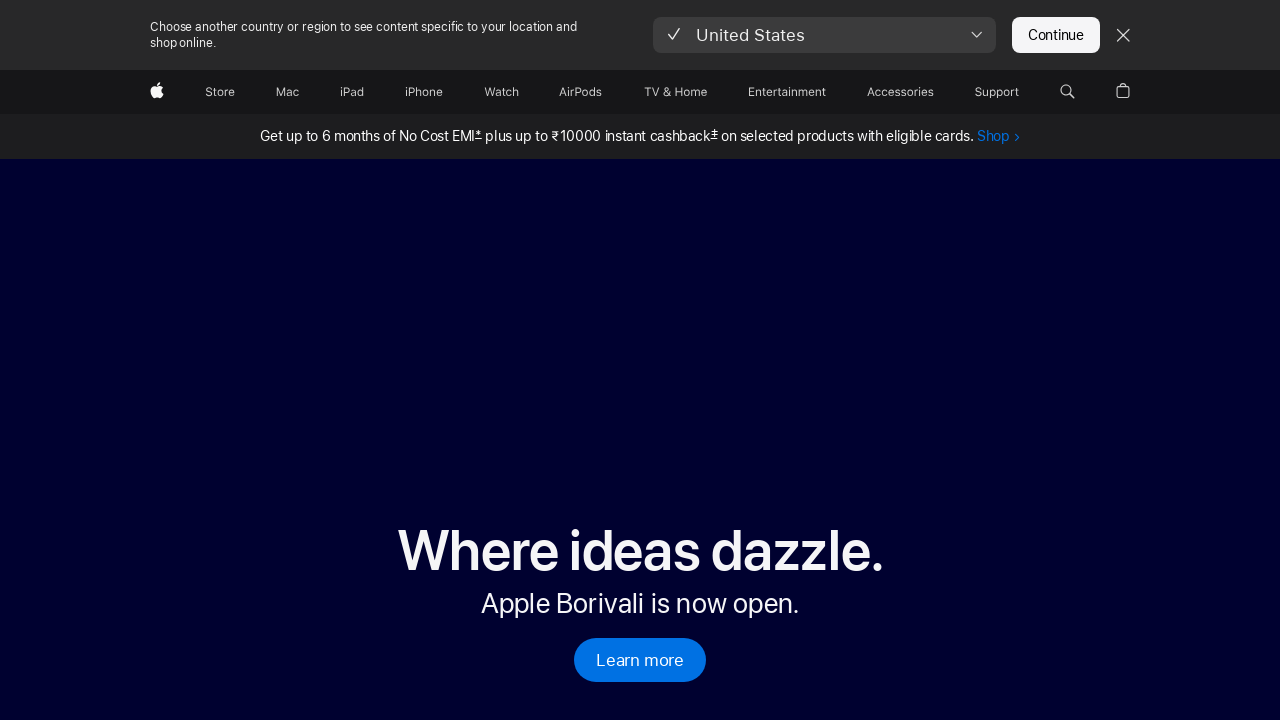

Waited 2 seconds for new tab to open
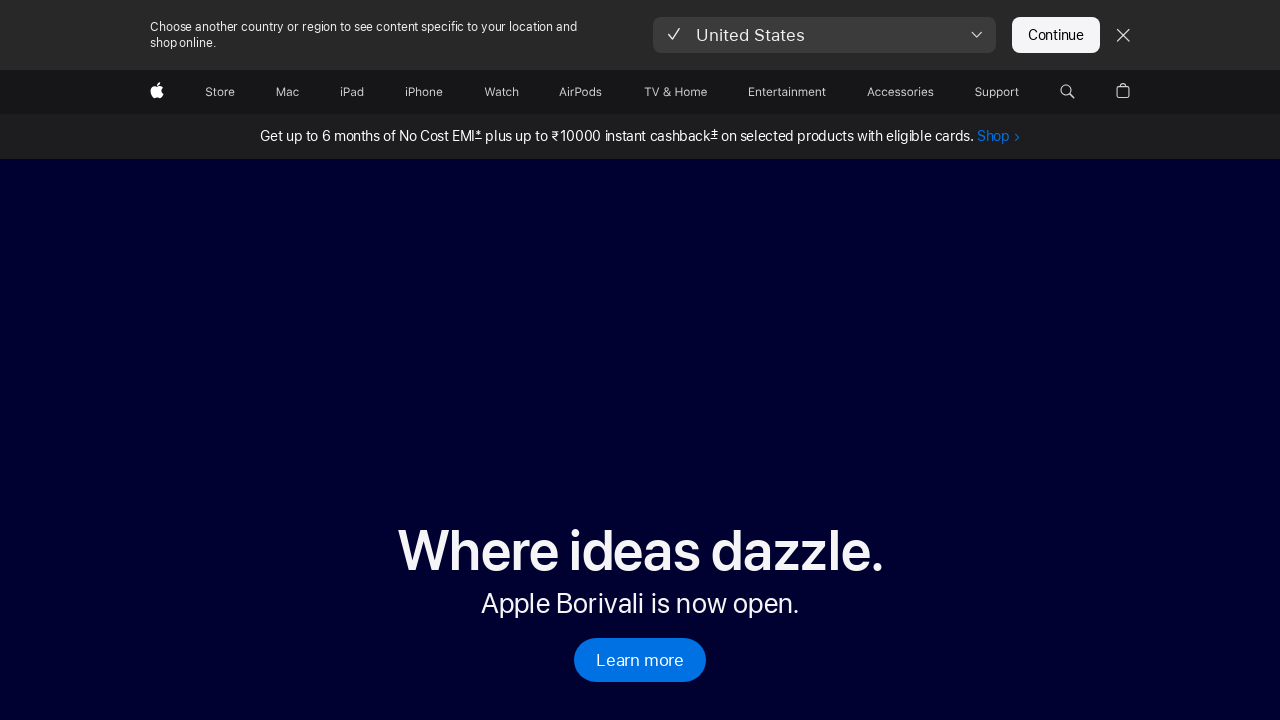

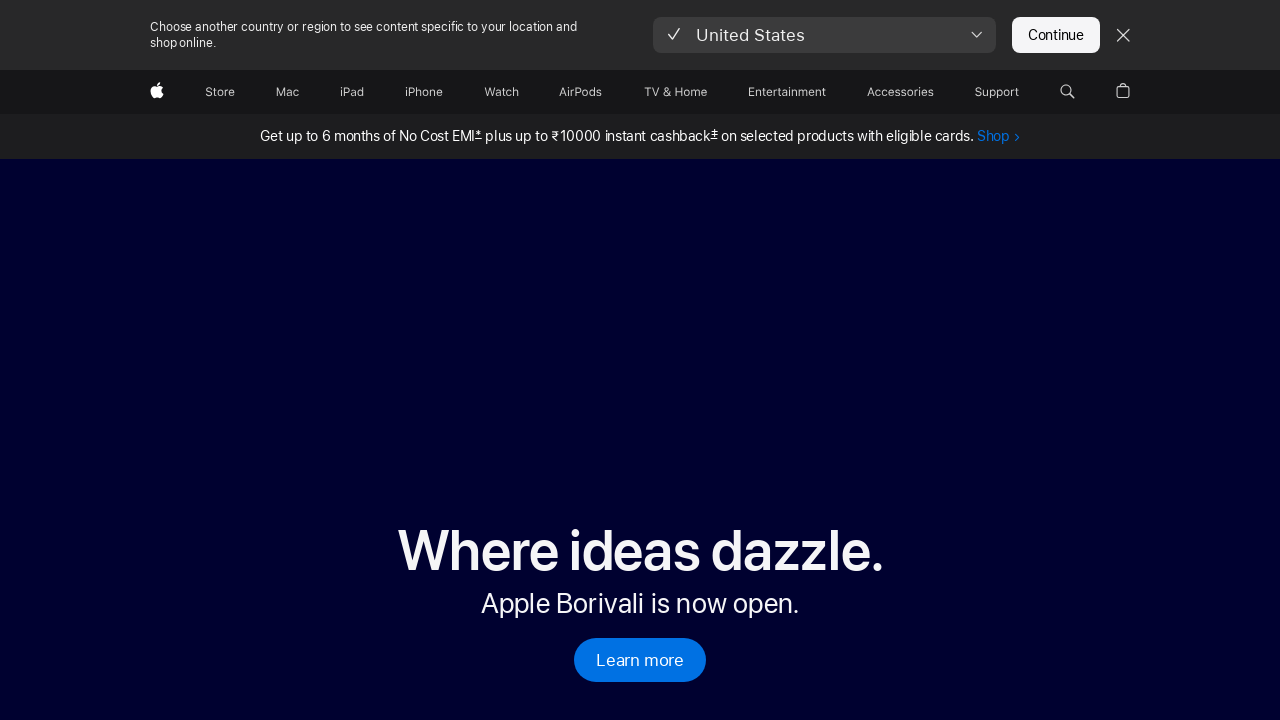